Navigates to an e-commerce page and verifies that product prices and names are displayed correctly

Starting URL: https://rahulshettyacademy.com/seleniumPractise/#/

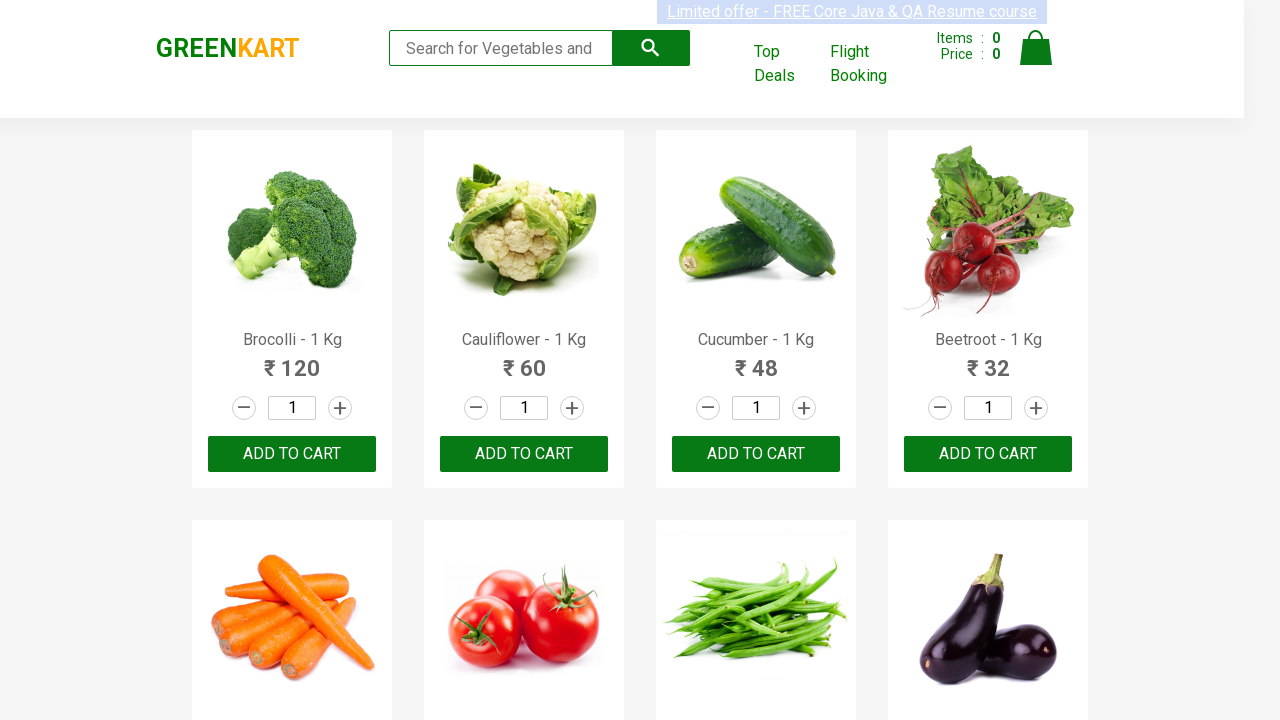

Waited for product prices to load
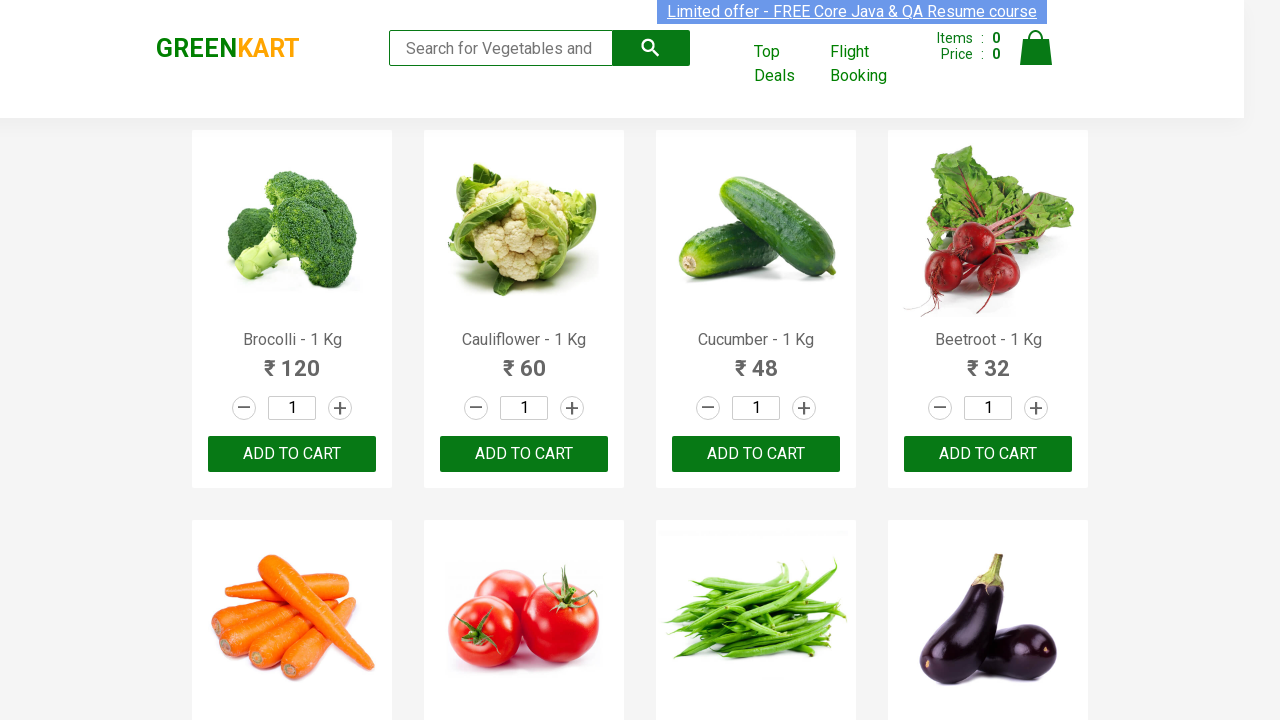

Retrieved all product prices from the page
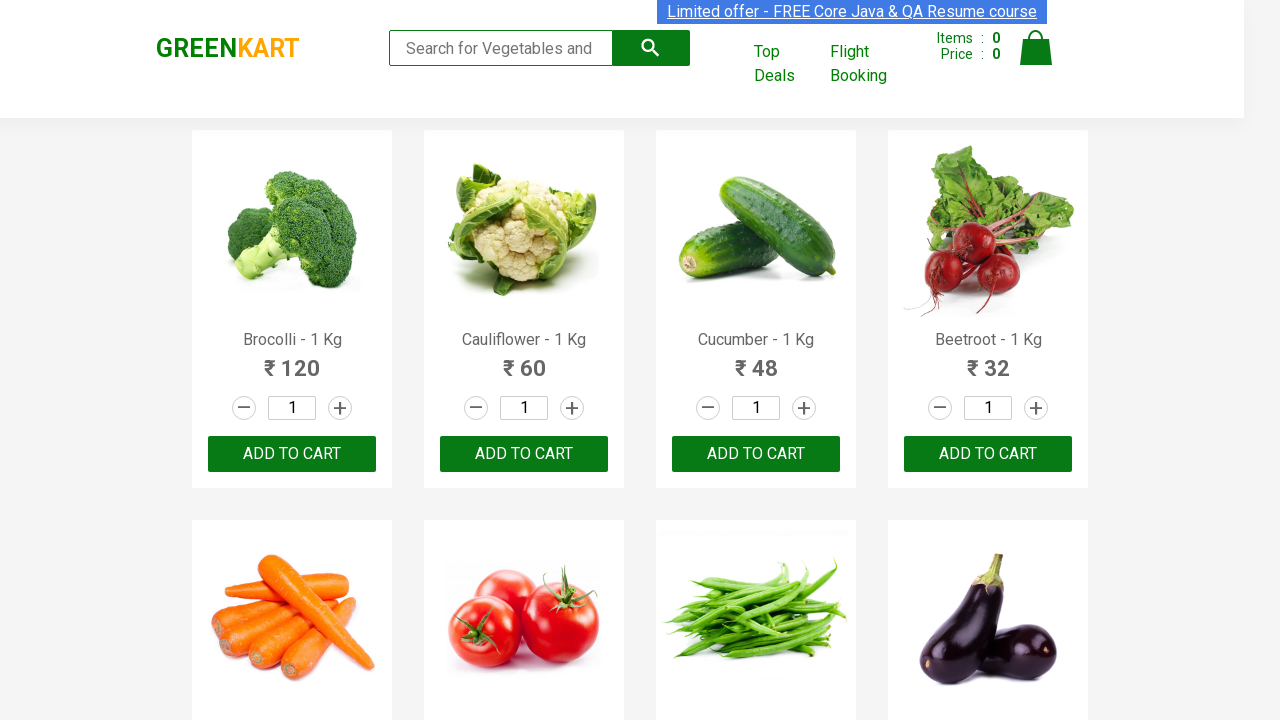

Retrieved all product names from the page
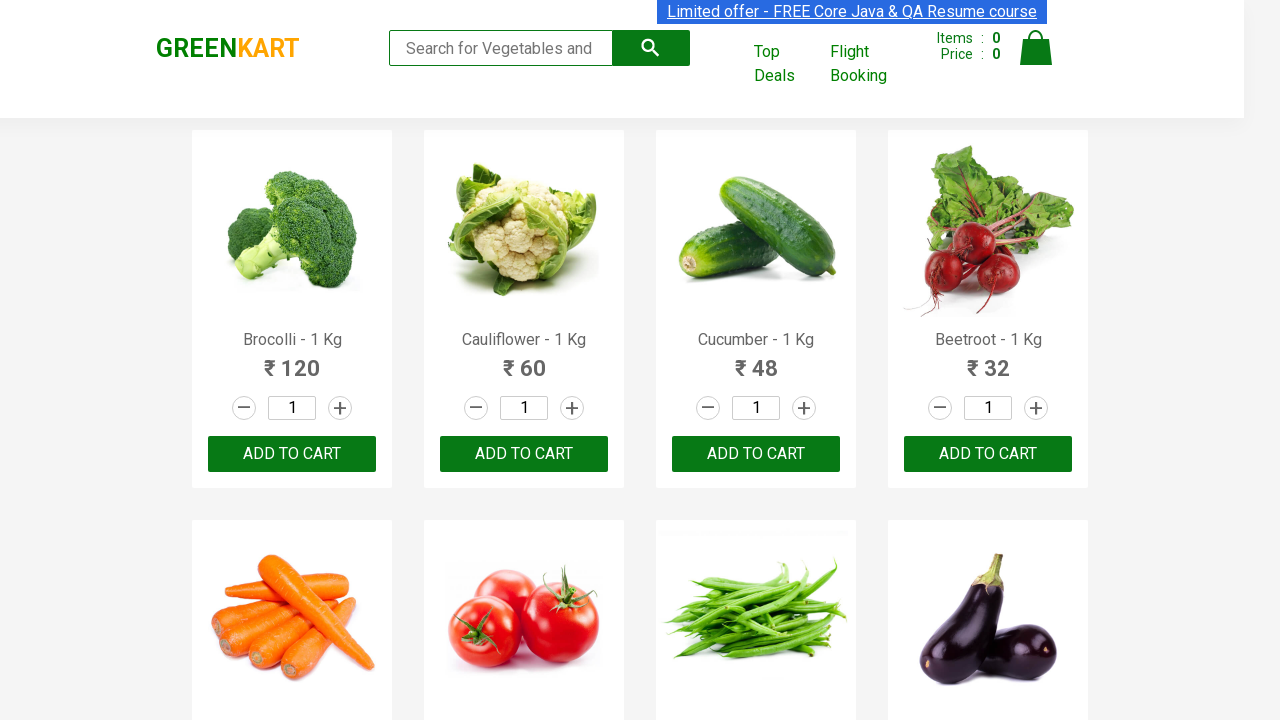

Verified product at index 0 with price 120 (greater than 100)
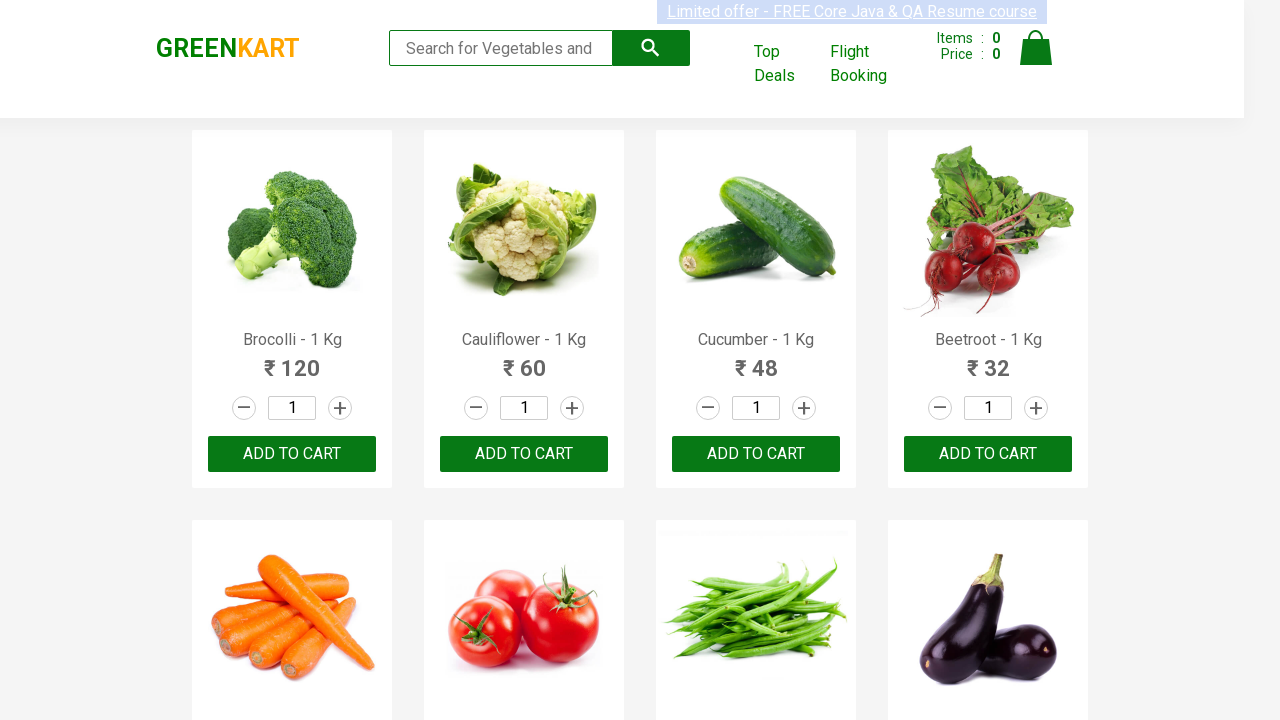

Verified product at index 22 with price 160 (greater than 100)
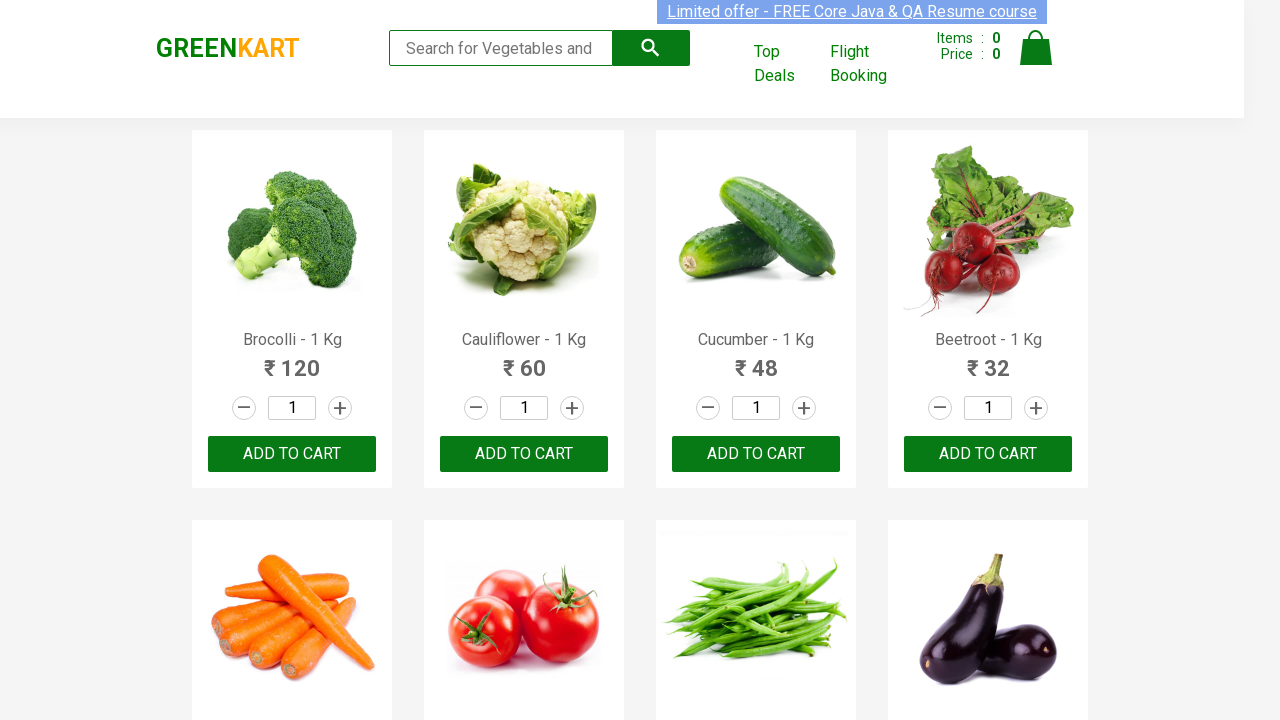

Verified product at index 23 with price 180 (greater than 100)
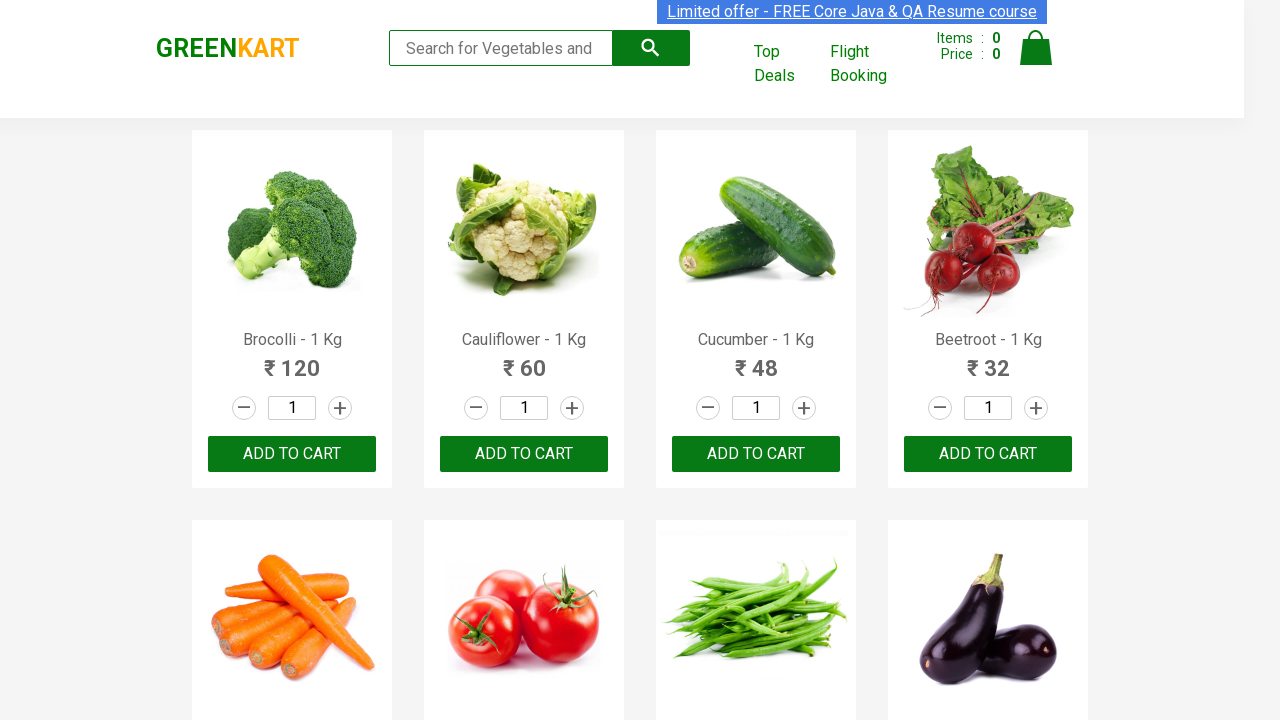

Verified product at index 25 with price 200 (greater than 100)
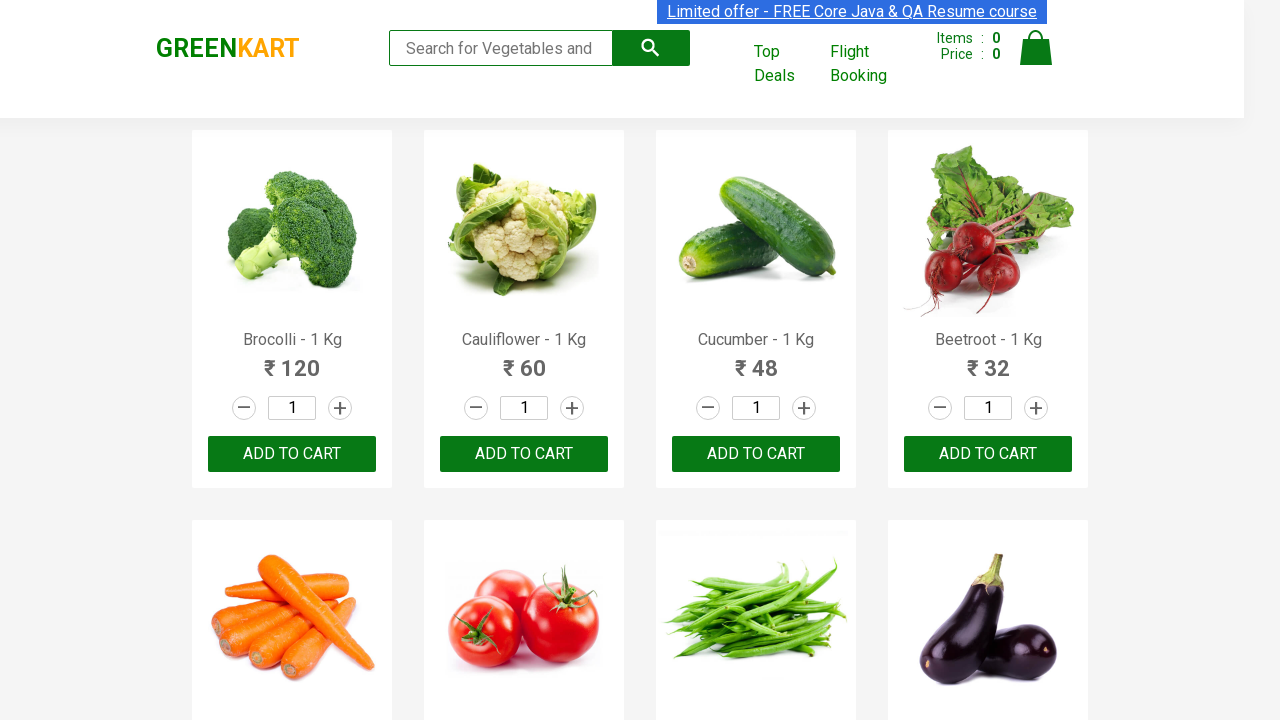

Verified product at index 26 with price 190 (greater than 100)
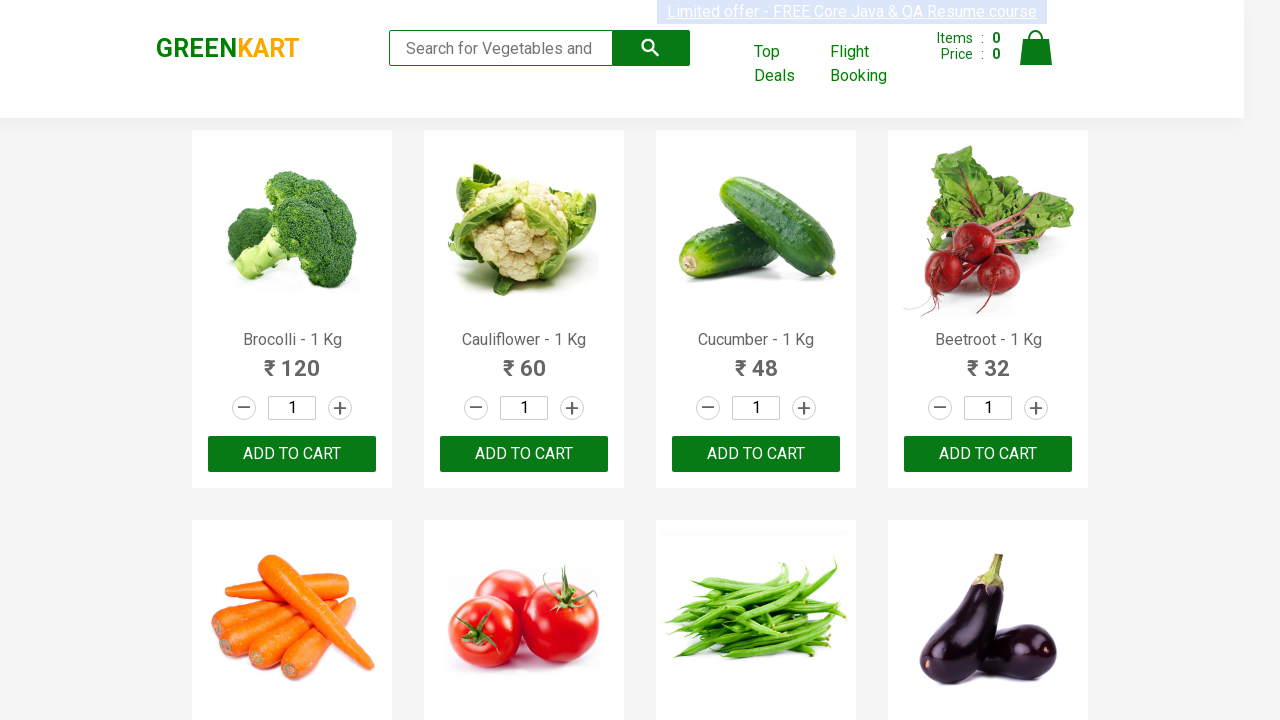

Verified product at index 27 with price 950 (greater than 100)
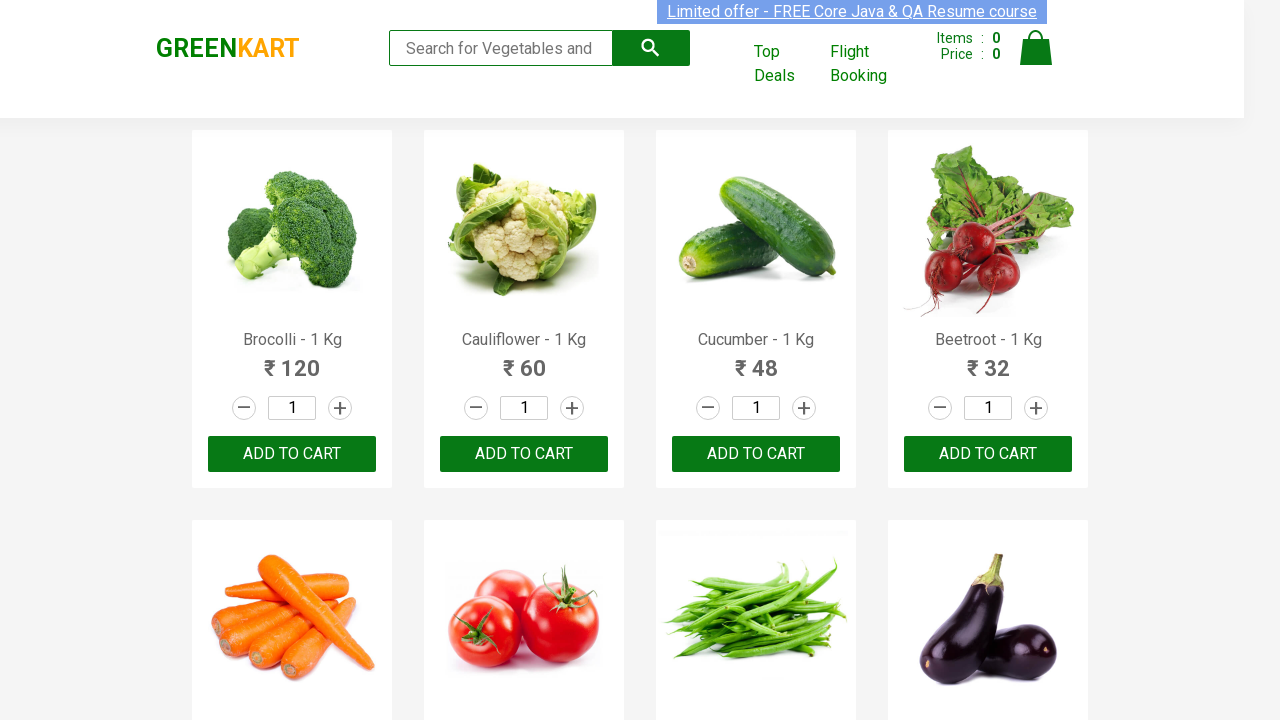

Verified product at index 28 with price 650 (greater than 100)
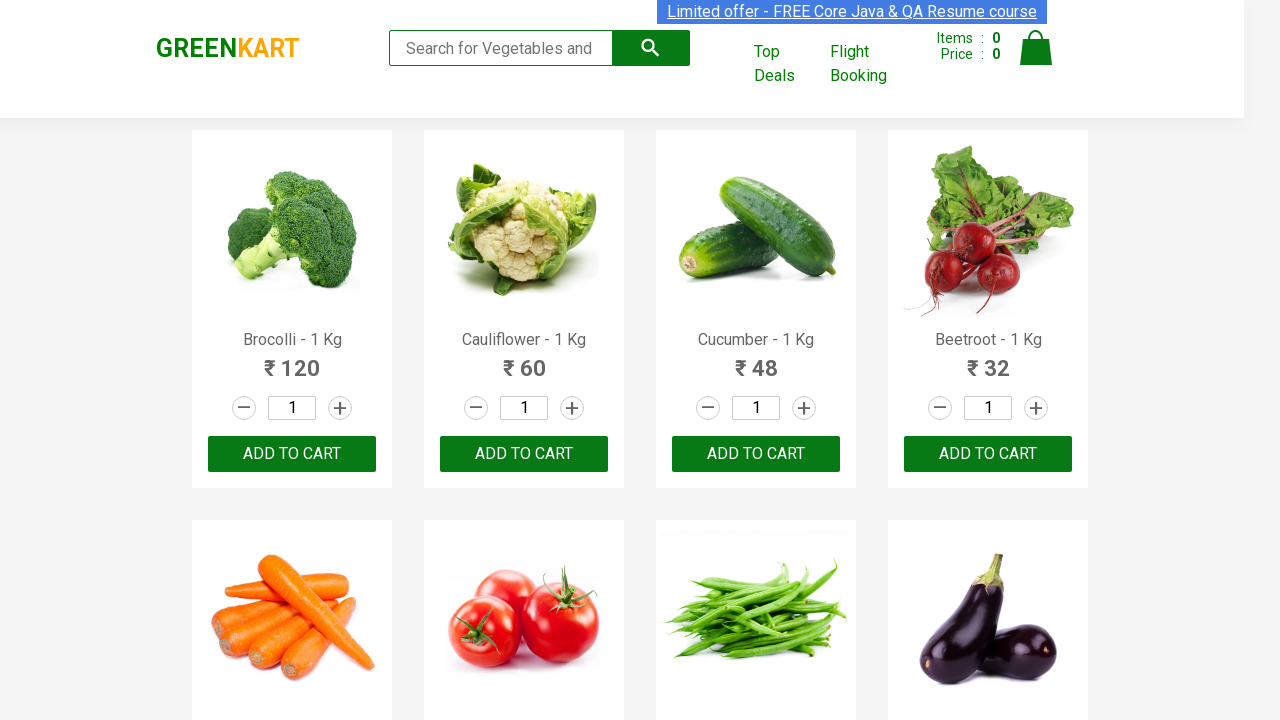

Verified product at index 29 with price 170 (greater than 100)
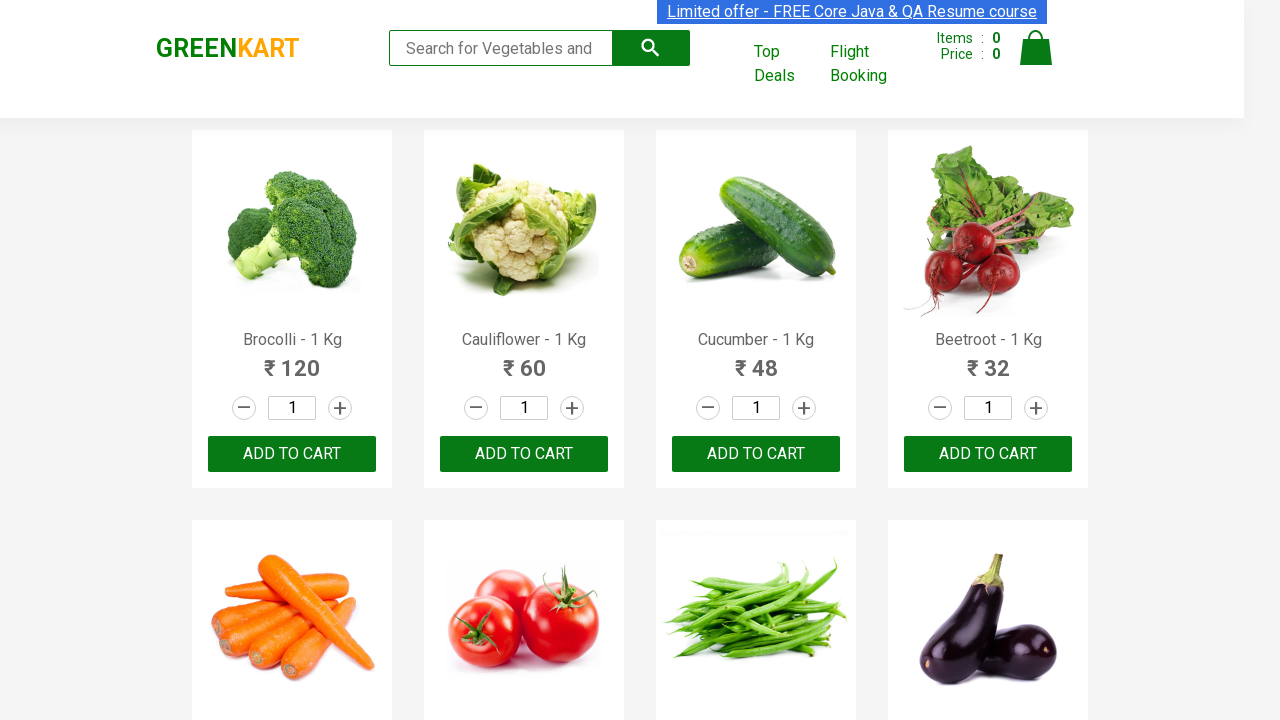

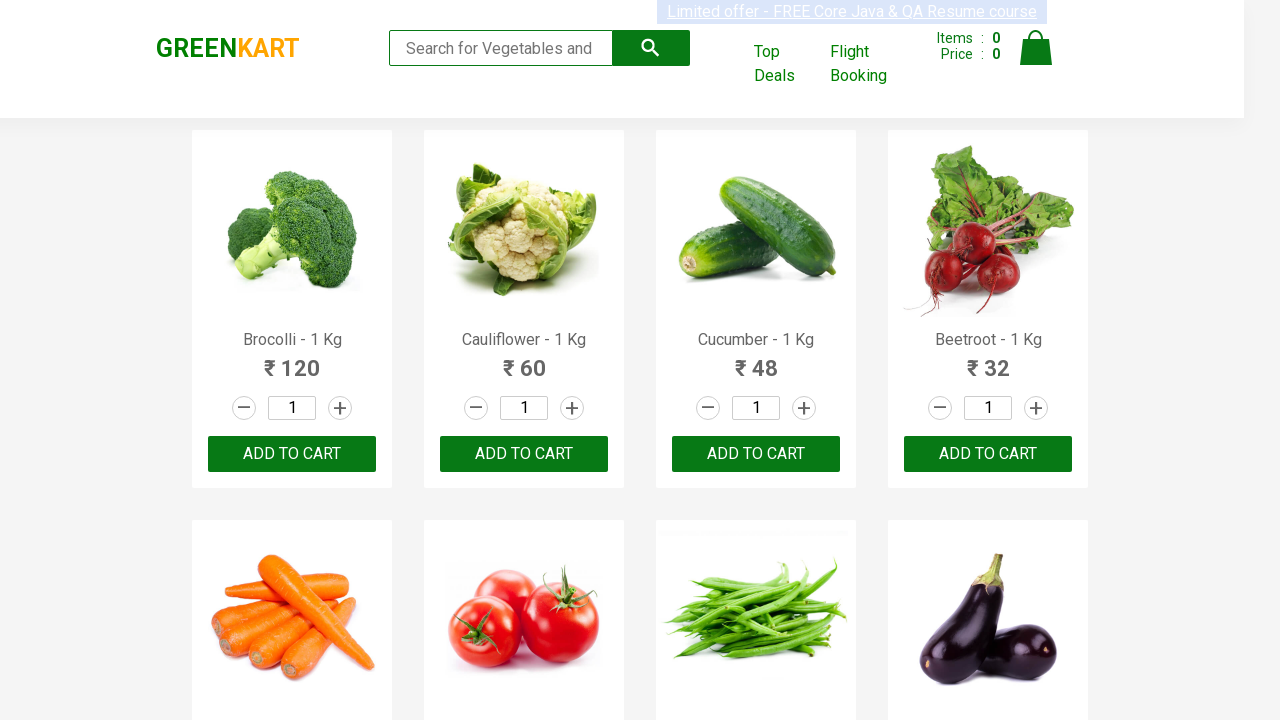